Locates a search box using relative positioning below the page title and enters a search query

Starting URL: https://automationbookstore.dev/

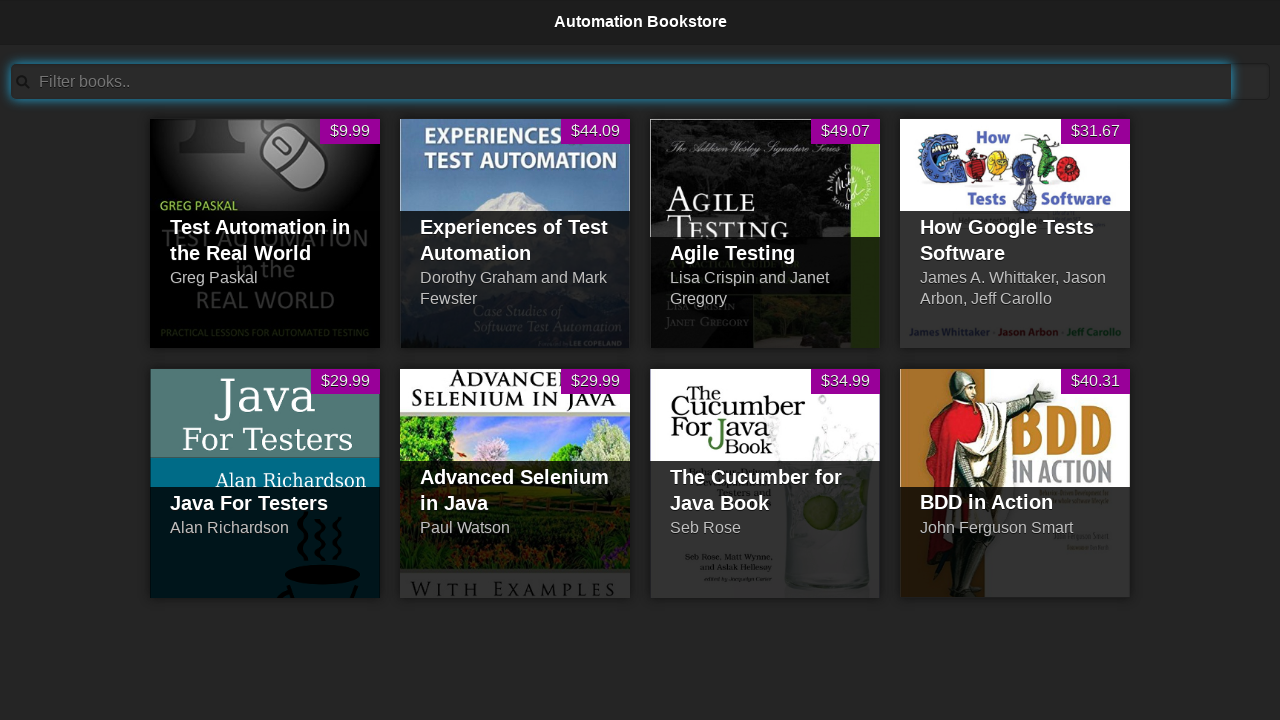

Located page title element by ID
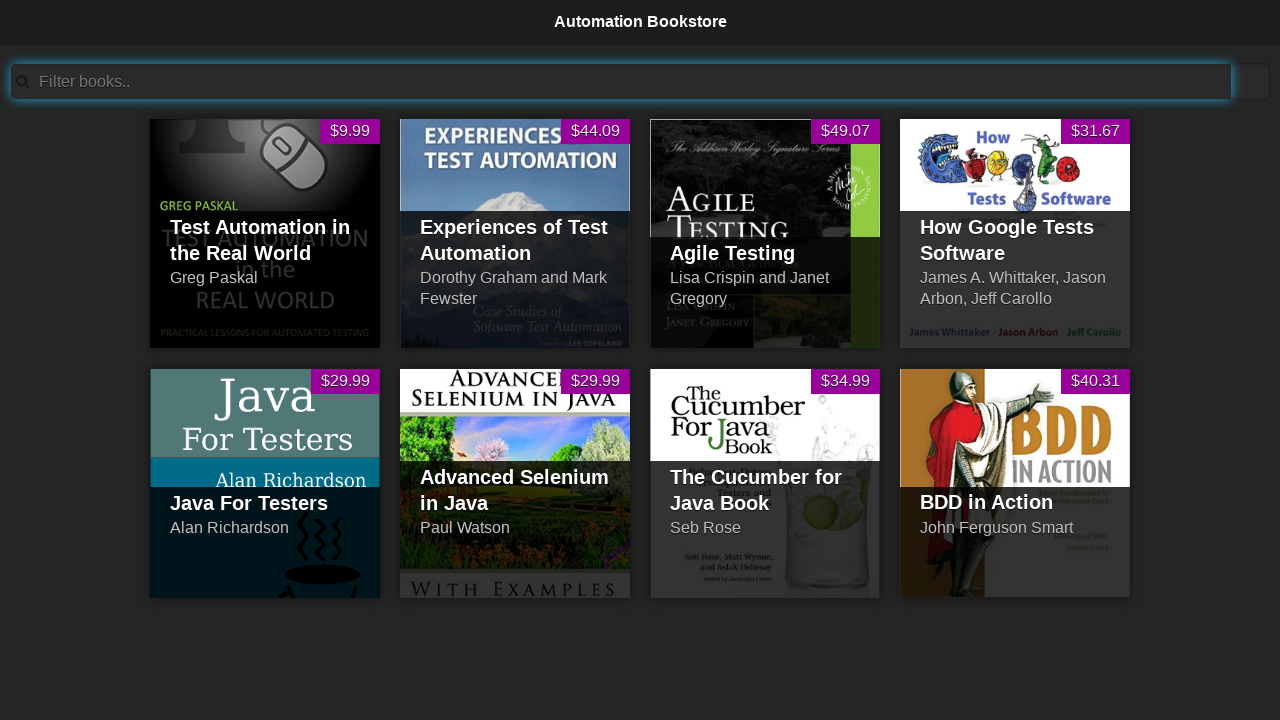

Retrieved all input elements on the page
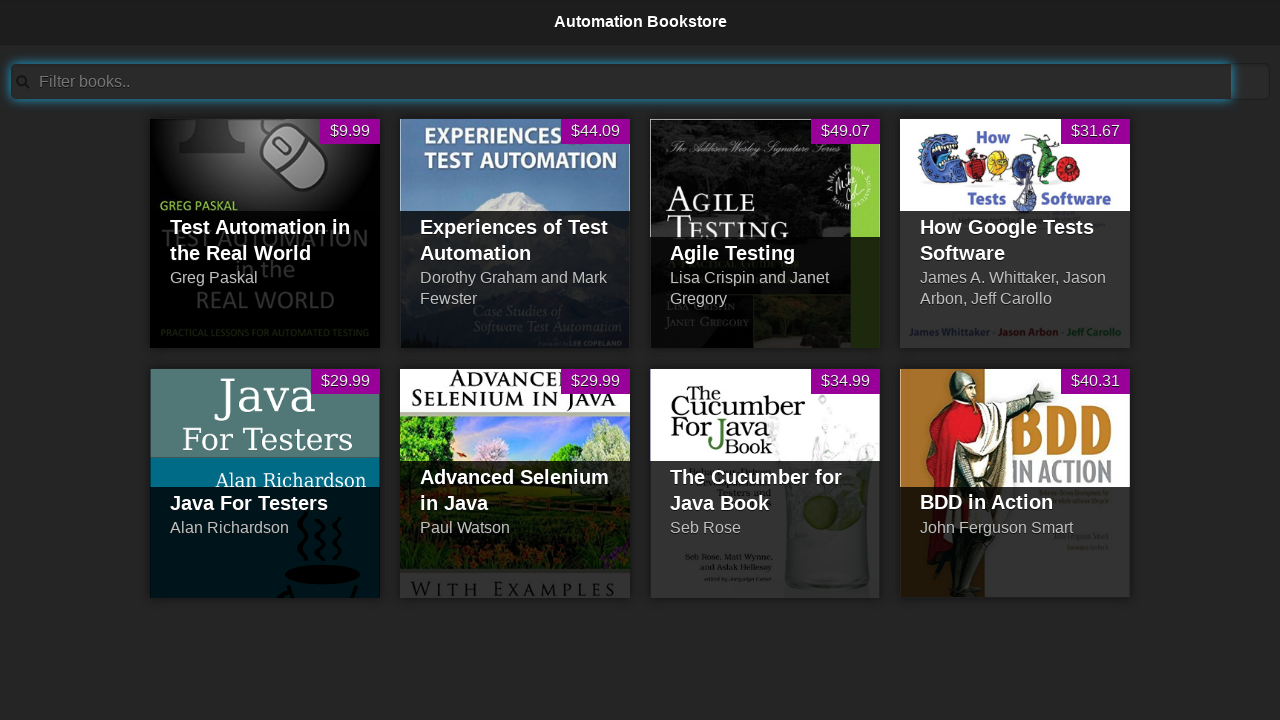

Got bounding box of page title
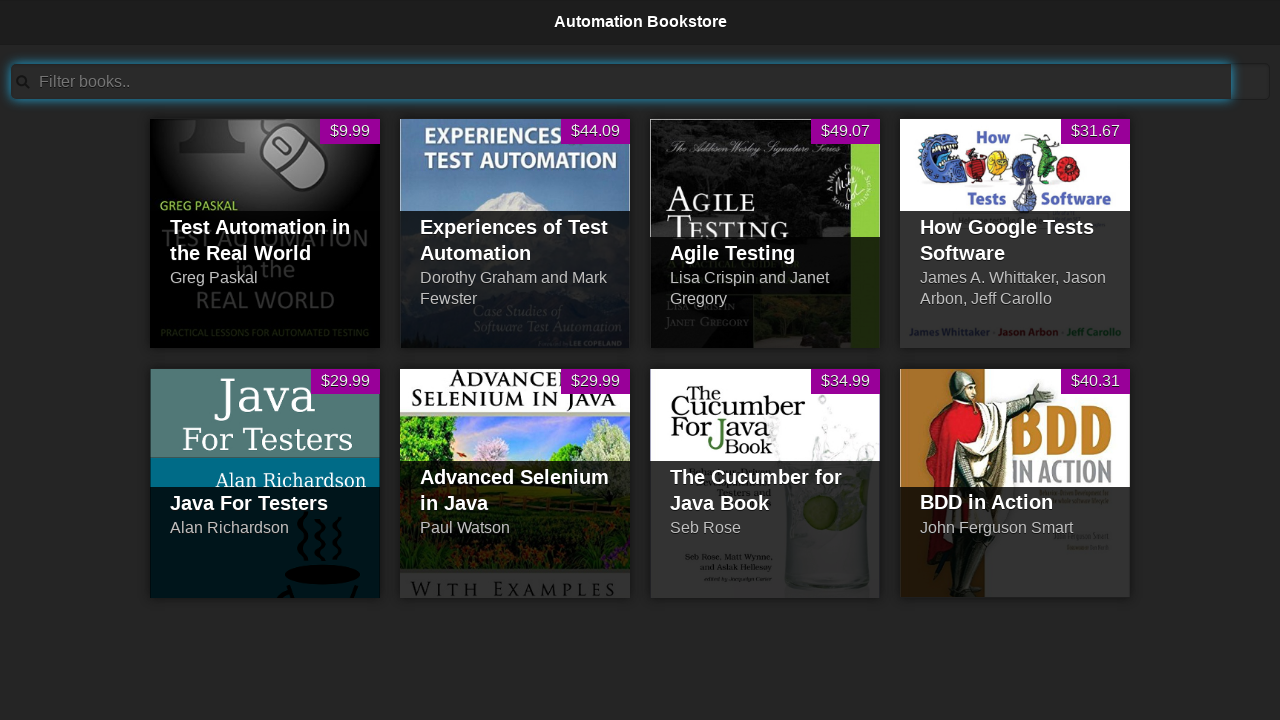

Found search box below page title and entered 'Java' on input >> nth=0
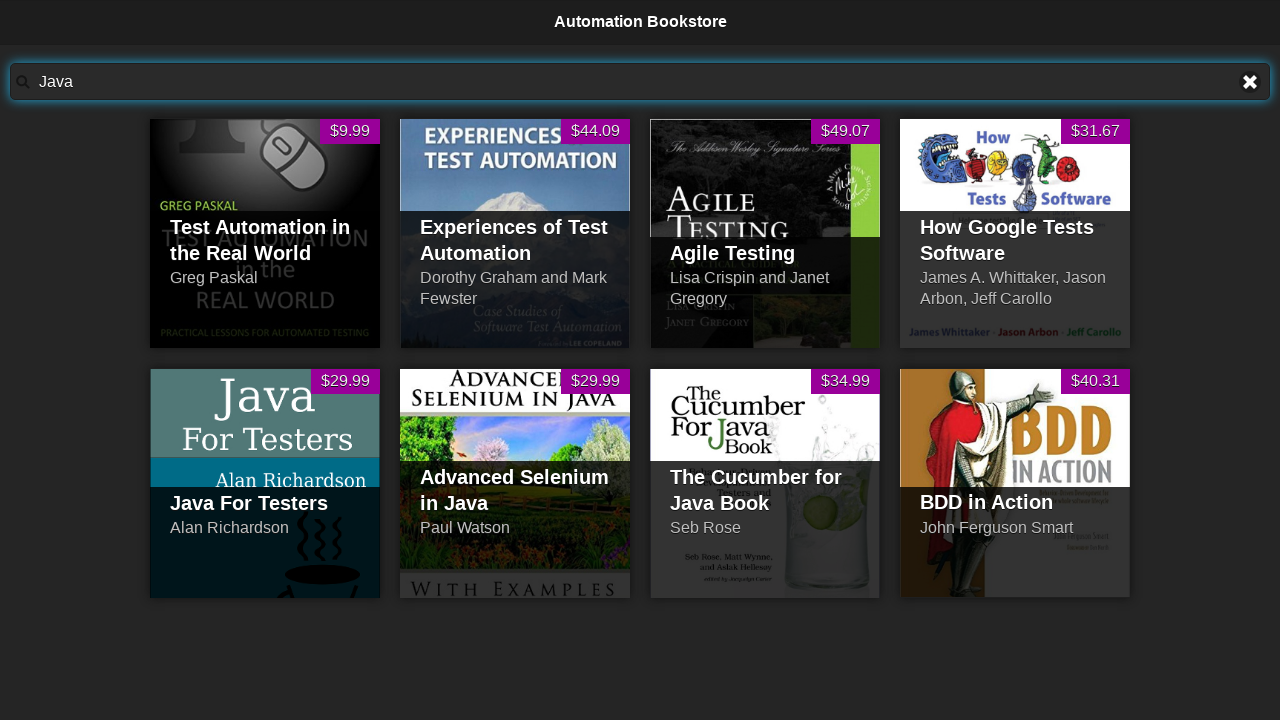

Waited 1 second for search results to process
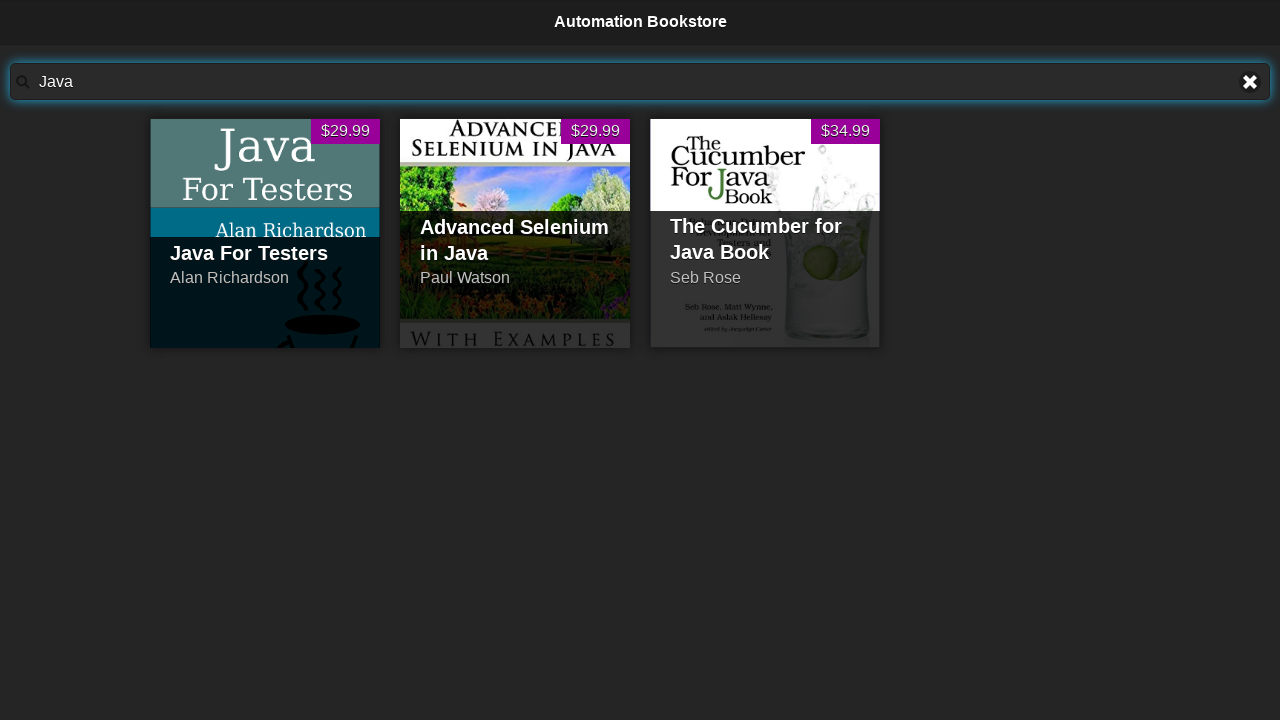

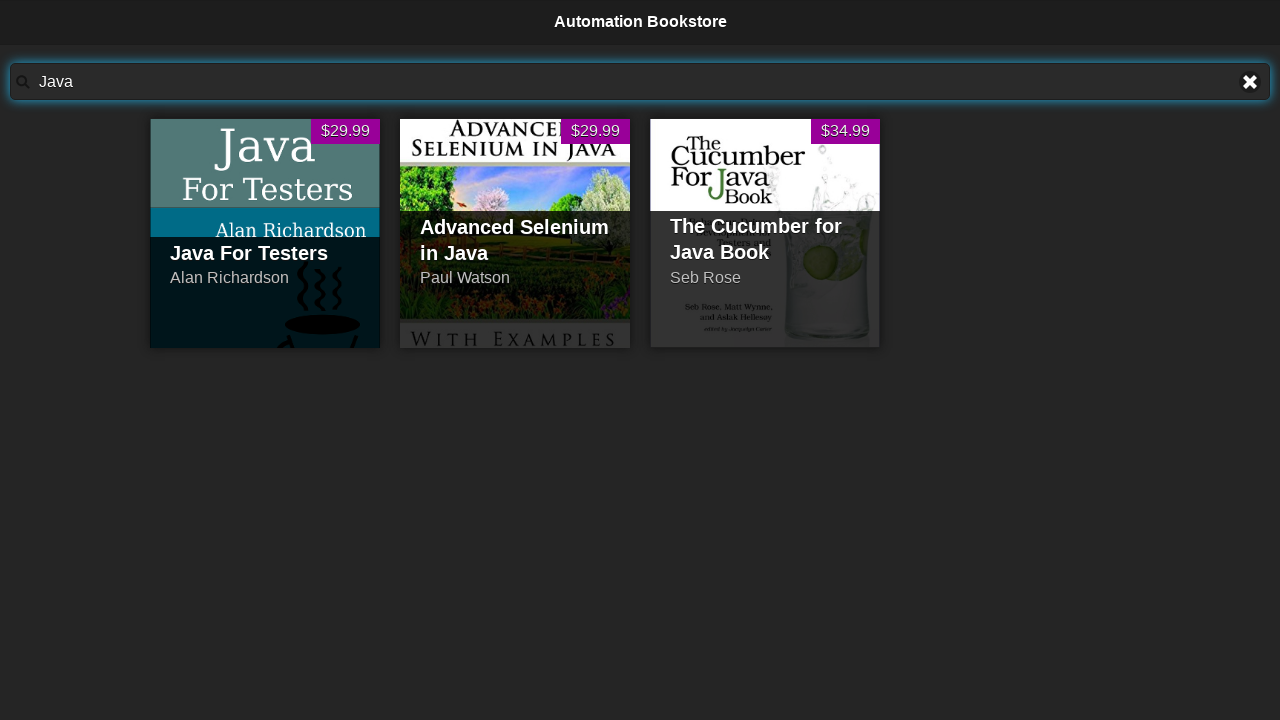